Fills out Oracle account creation form with user details including email, name, job title, phone, address, and password fields

Starting URL: https://profile.oracle.com/myprofile/account/create-account.jspx

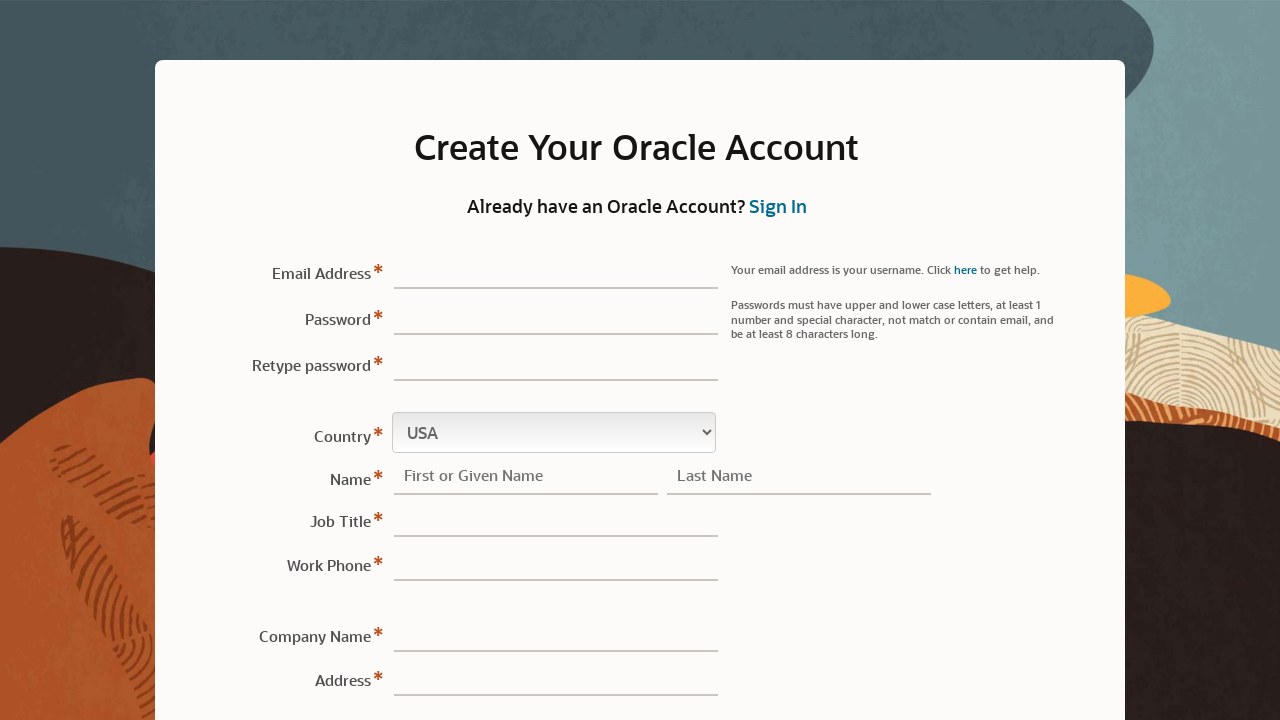

Filled email field with 'user456@example.com' on //input[@type='text']
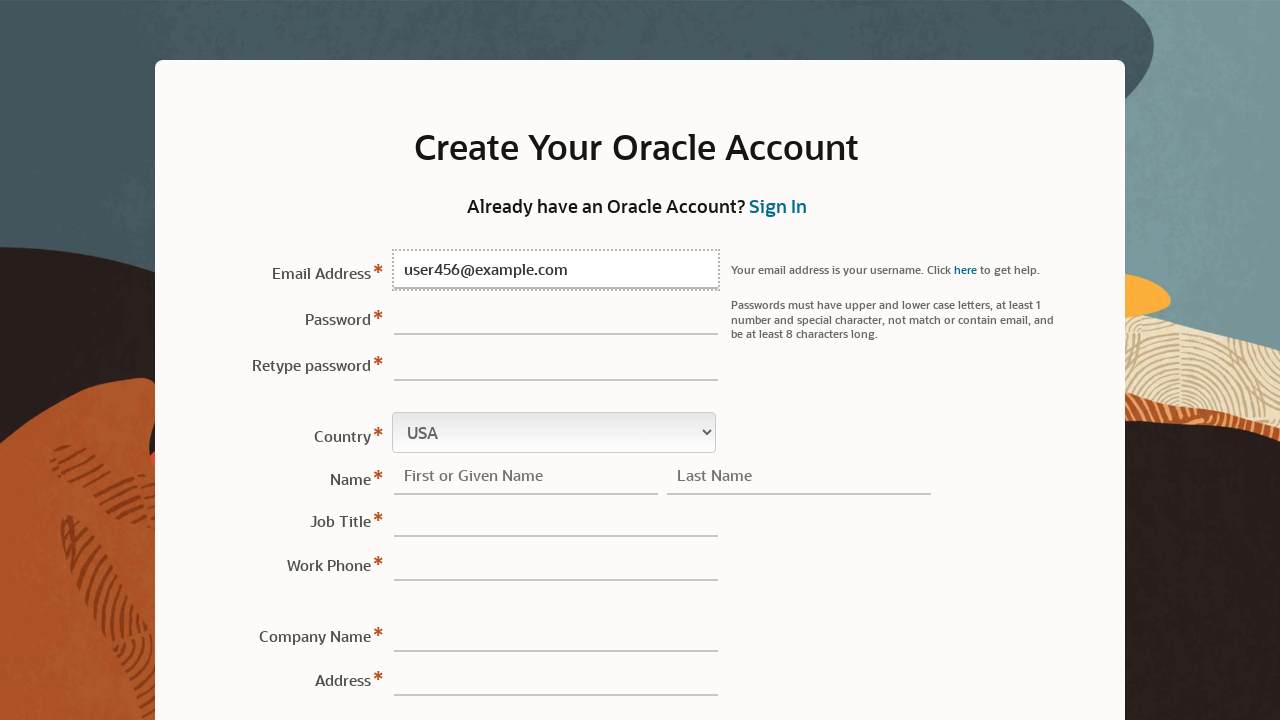

Filled first name field with 'Alexandra' on (//input[@type='text'])[2]
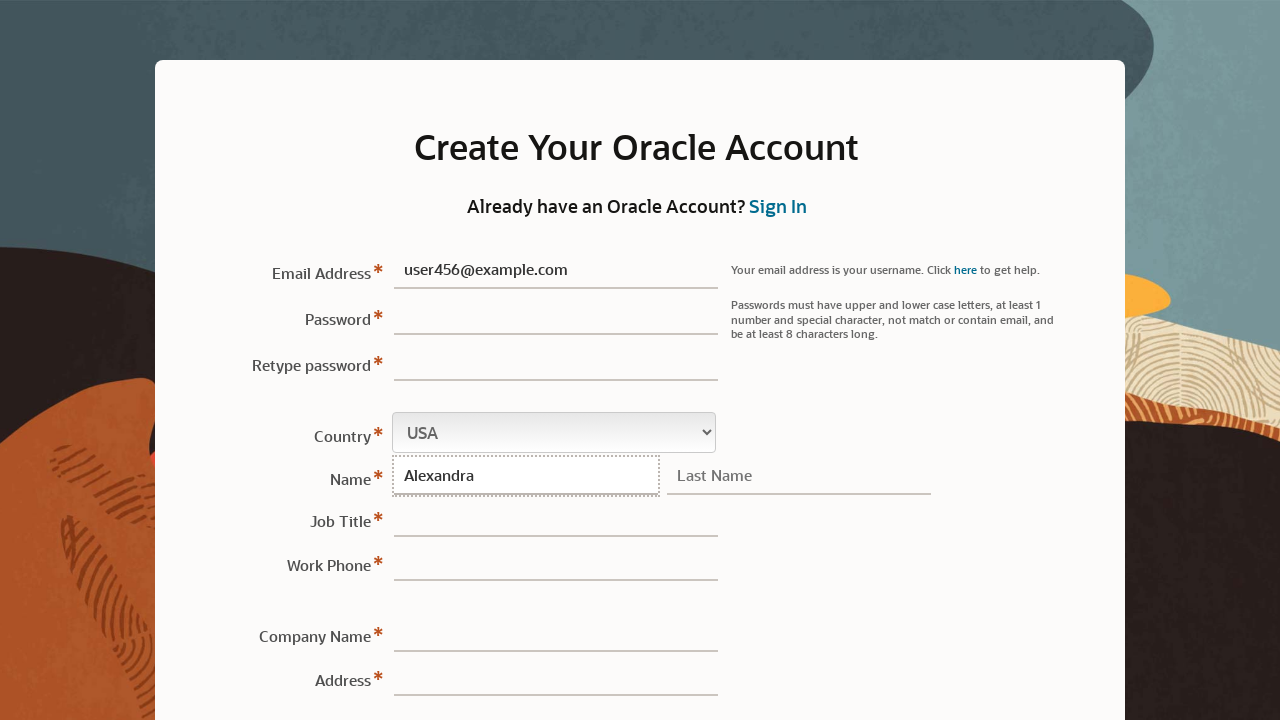

Filled last name field with 'Johnson' on (//input[@type='text'])[3]
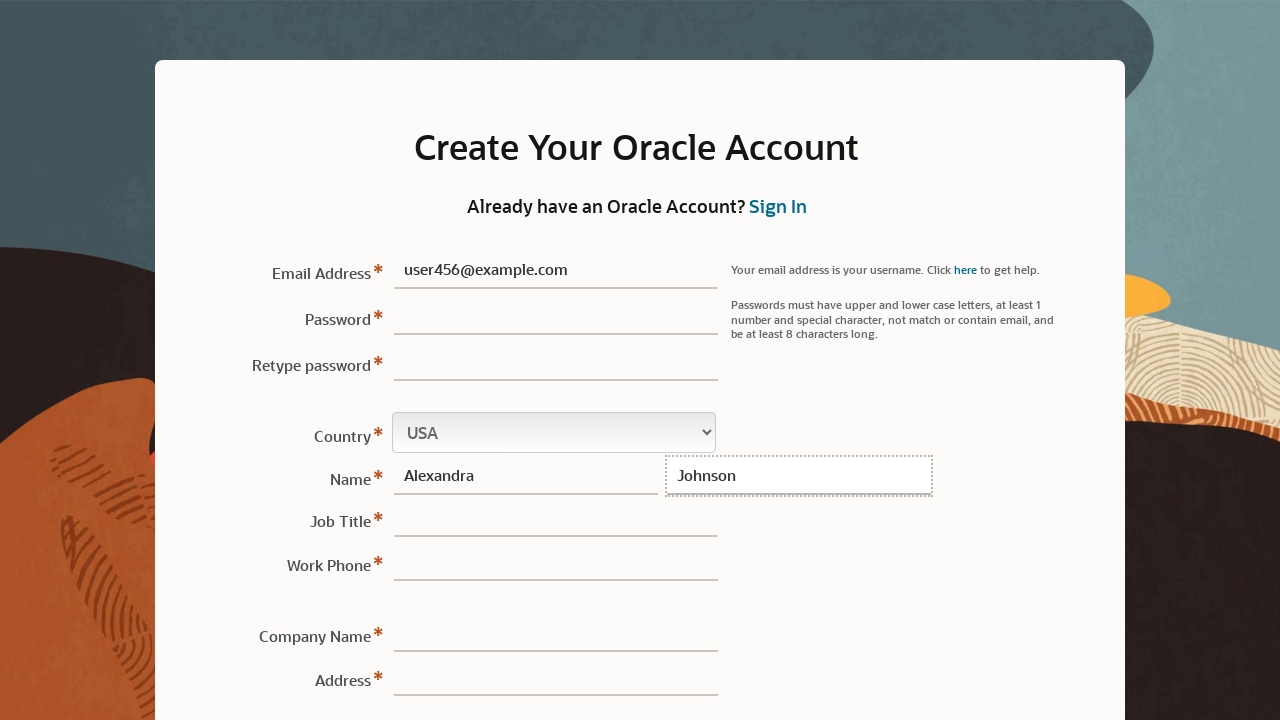

Filled job title field with 'Software Engineer' on (//input[@type='text'])[4]
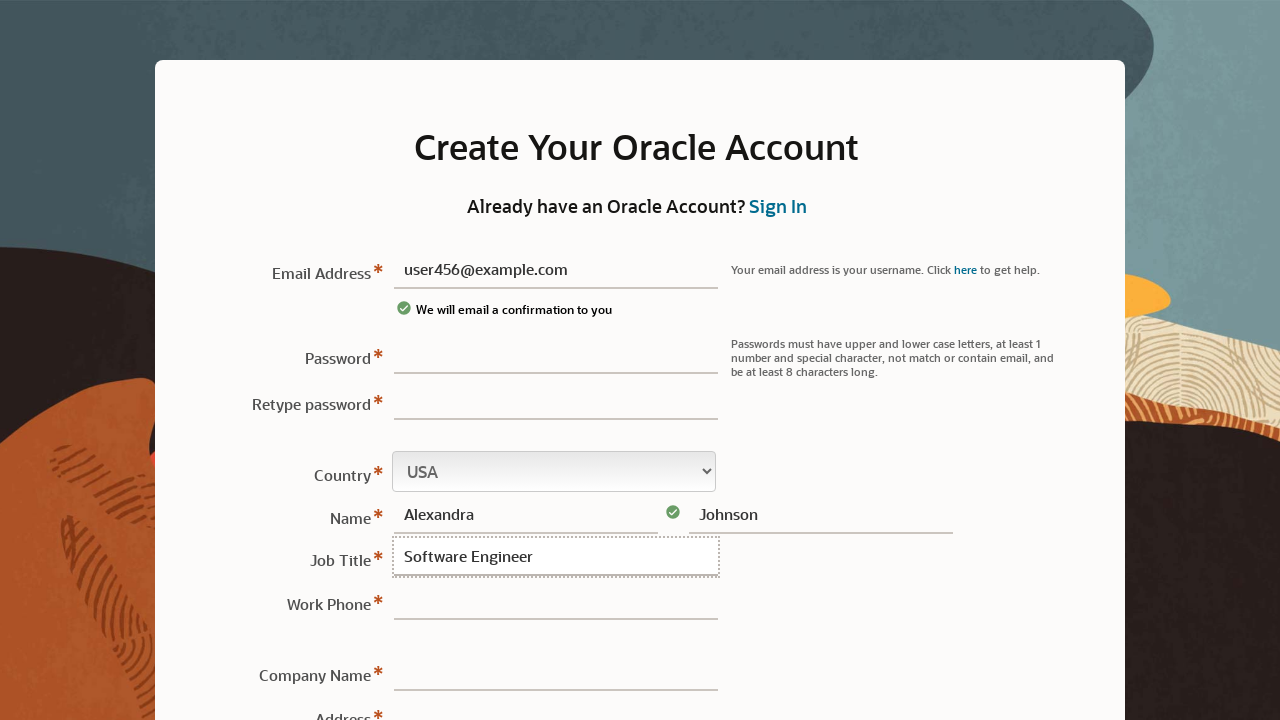

Filled phone number field with '9876543210' on (//input[@type='text'])[5]
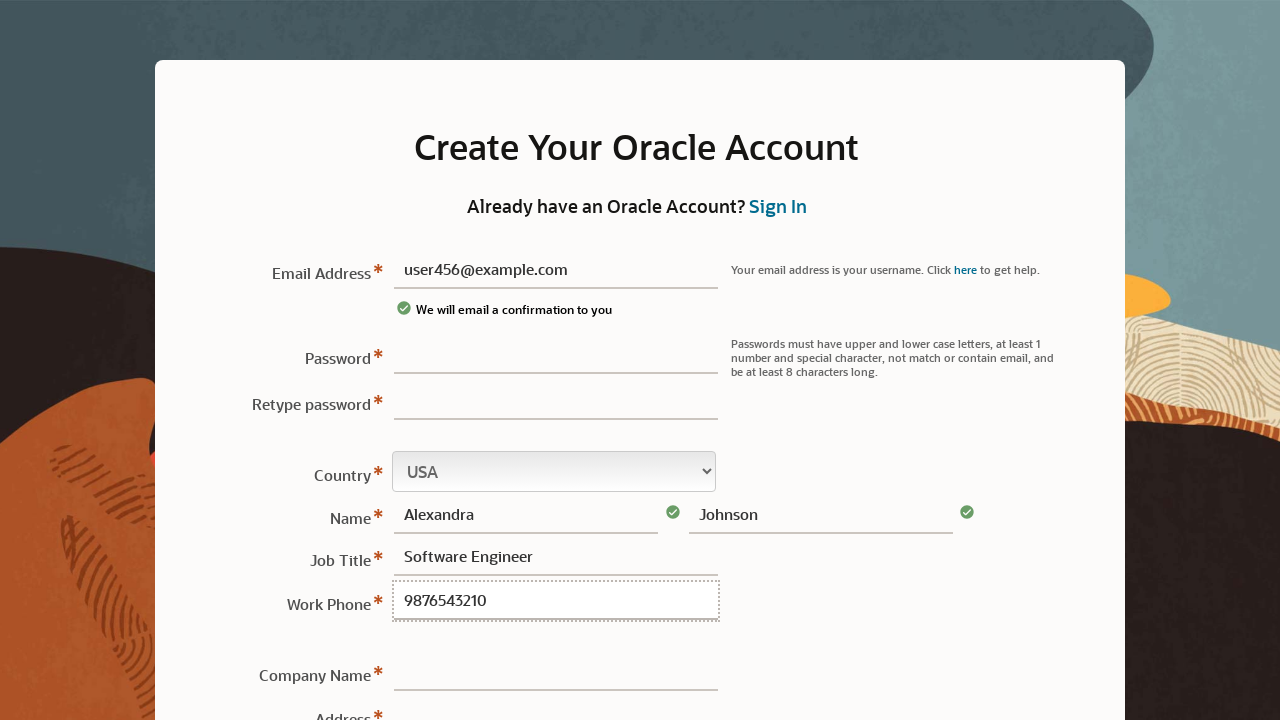

Filled company name field with 'Tech Solutions Inc' on (//input[@type='text'])[6]
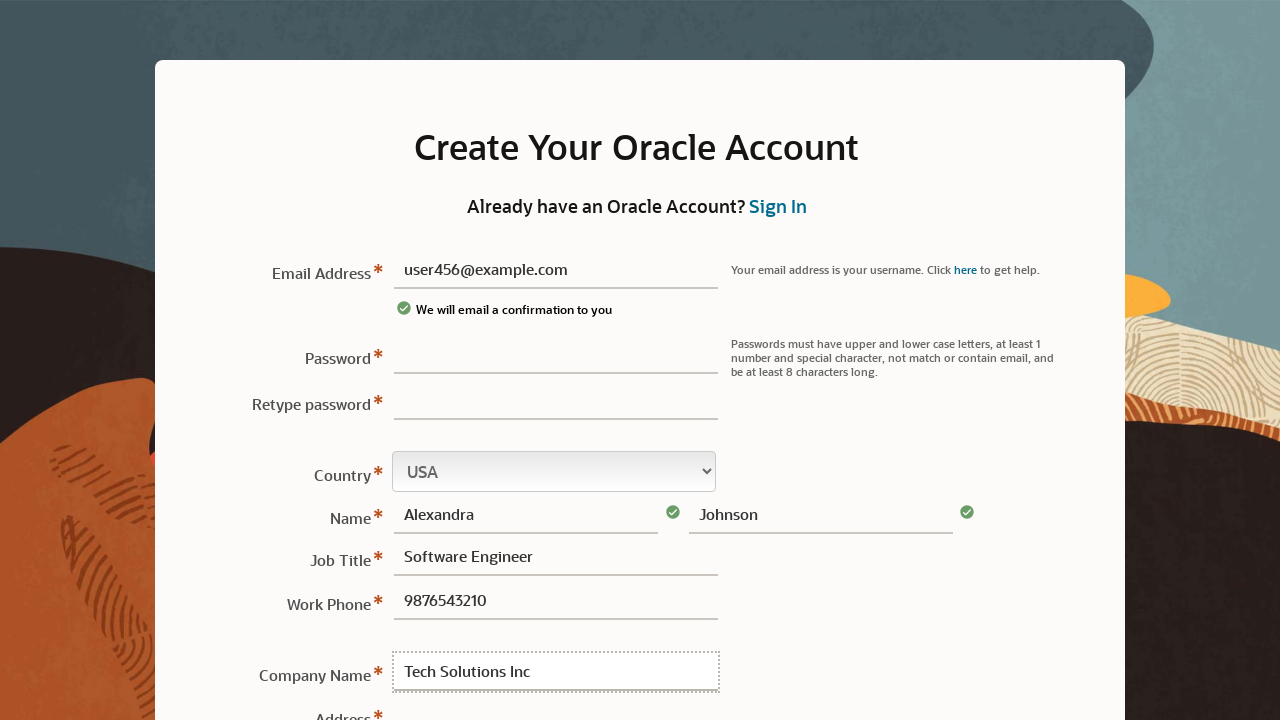

Filled address line 1 field with '123 Main Street' on (//input[@type='text'])[7]
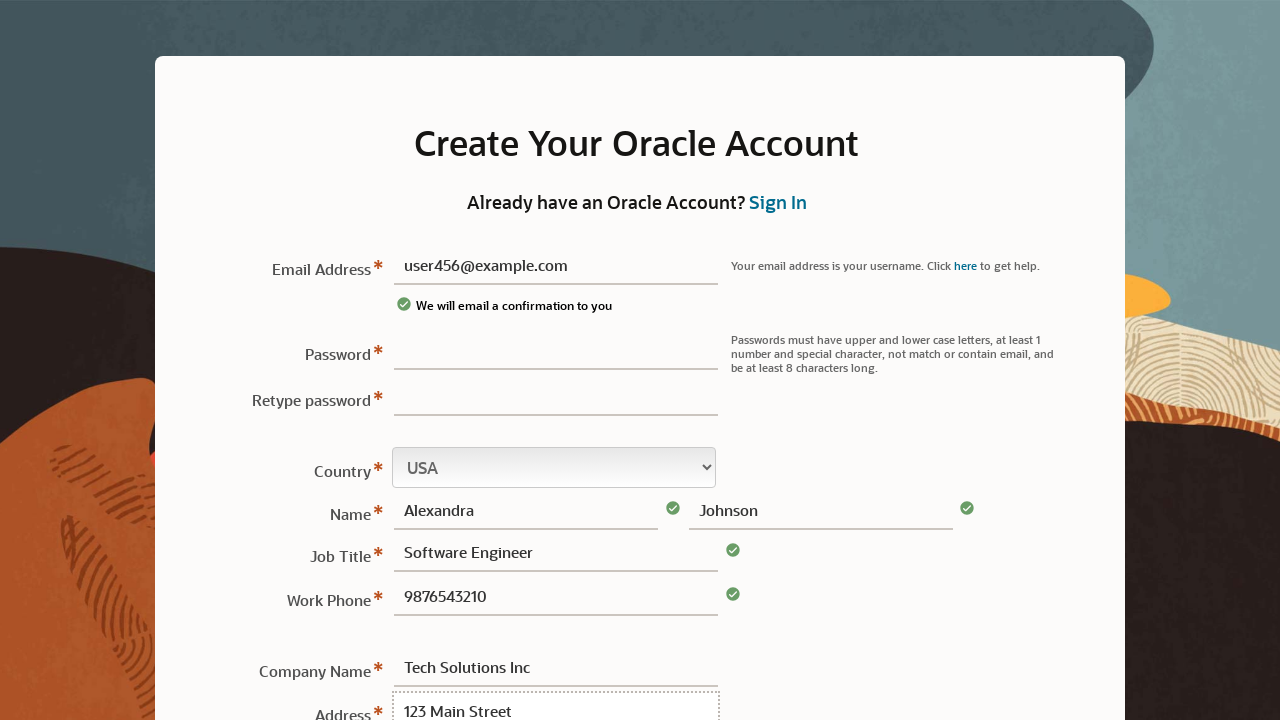

Filled city field with 'San Francisco' on (//input[@type='text'])[9]
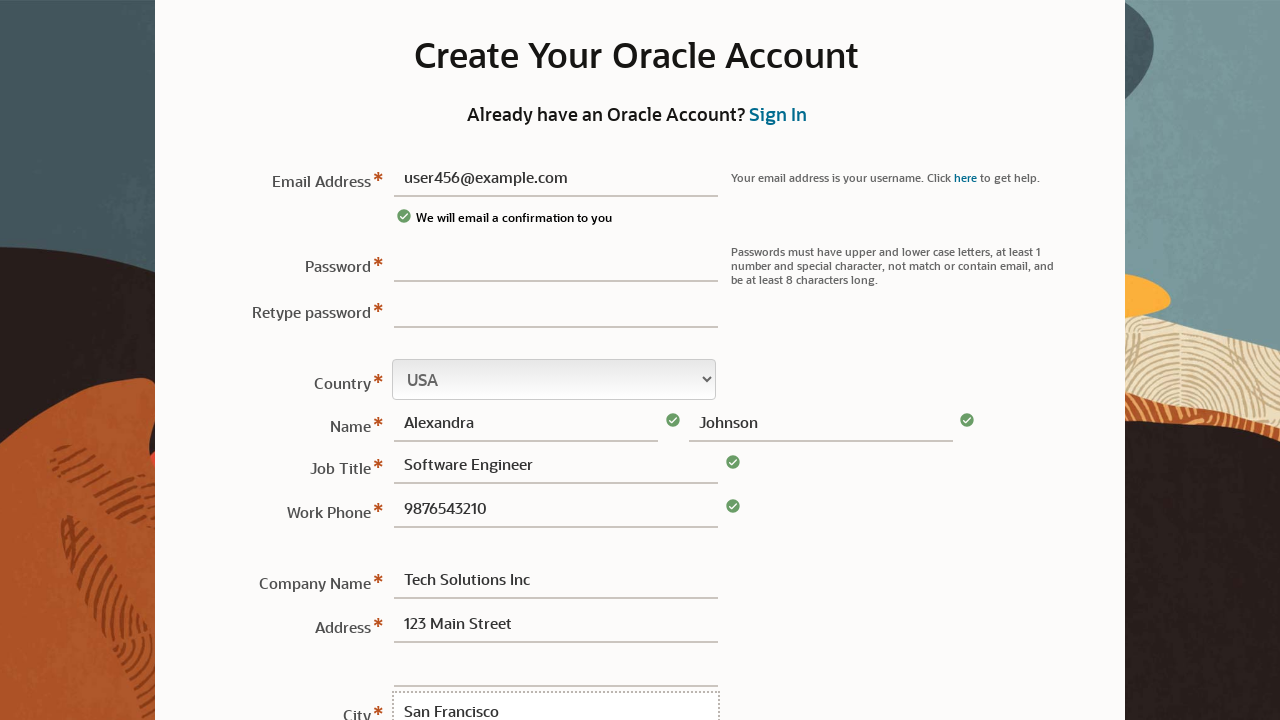

Filled postal code field with '94102' on (//input[@type='text'])[10]
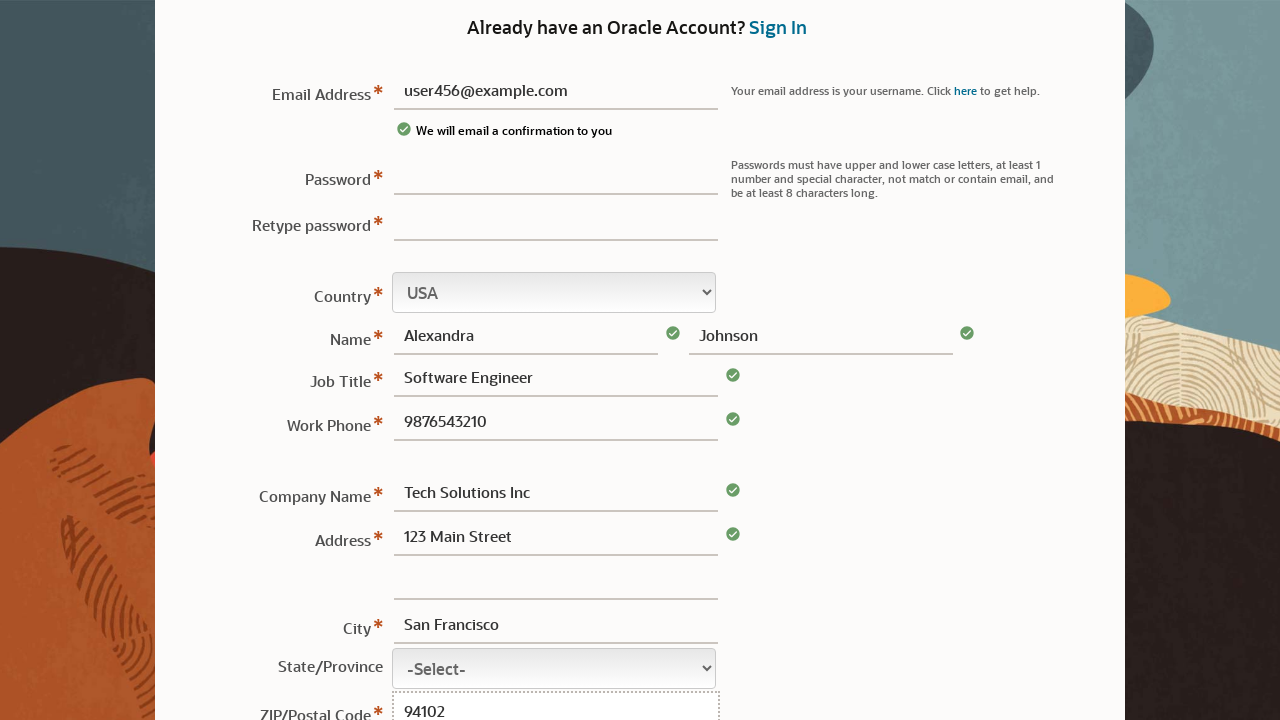

Filled password field with 'SecurePass123!' on //input[@type='password']
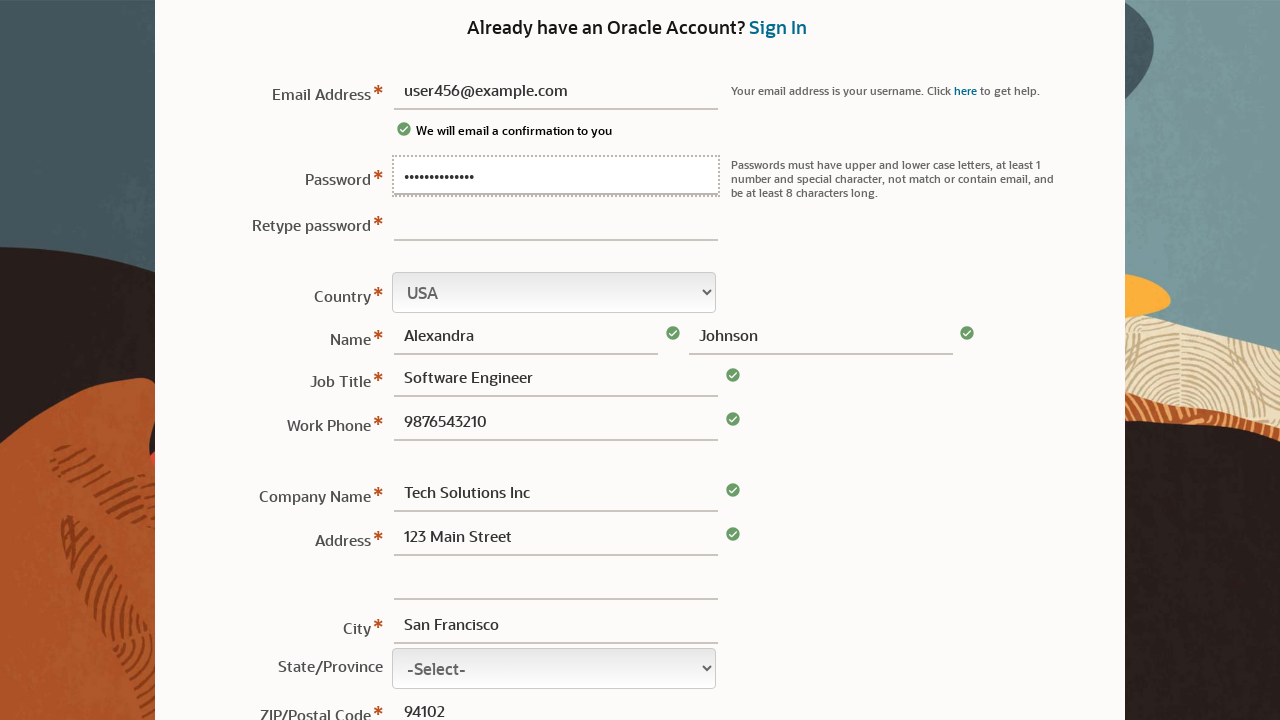

Filled password confirmation field with 'SecurePass123!' on (//input[@type='password'])[2]
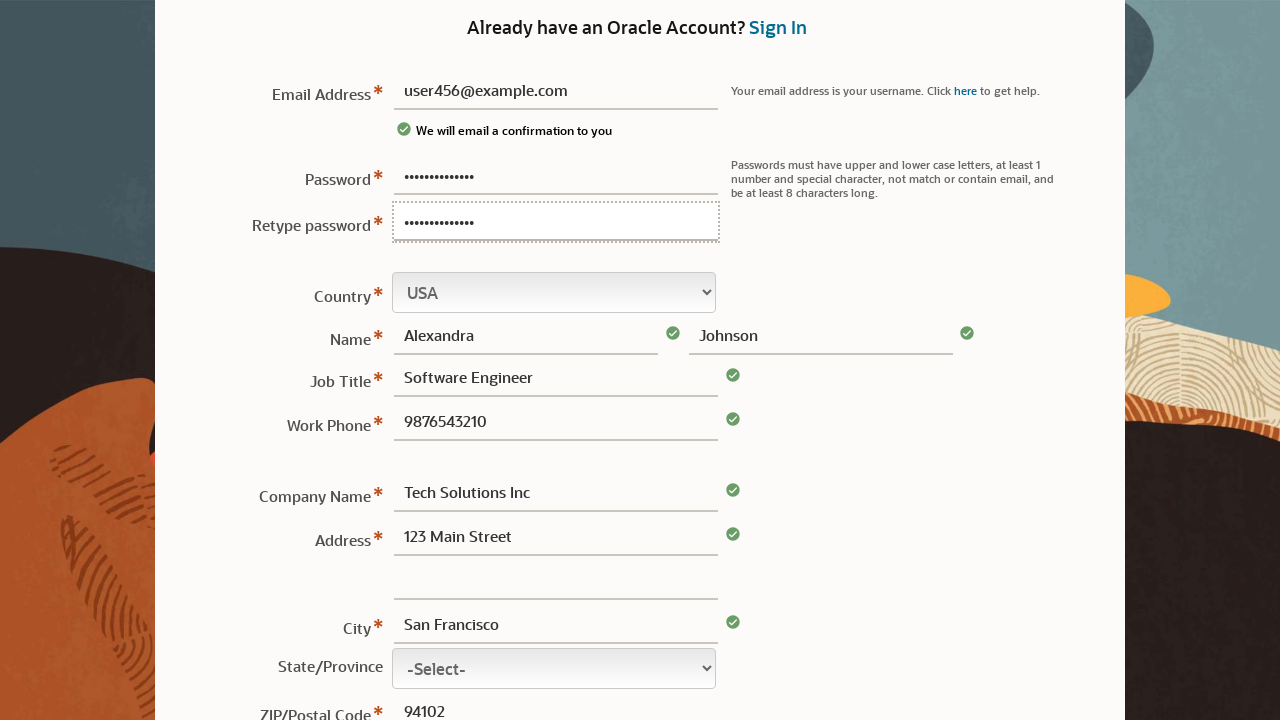

Verified page heading 'Create Your Oracle Account' is displayed
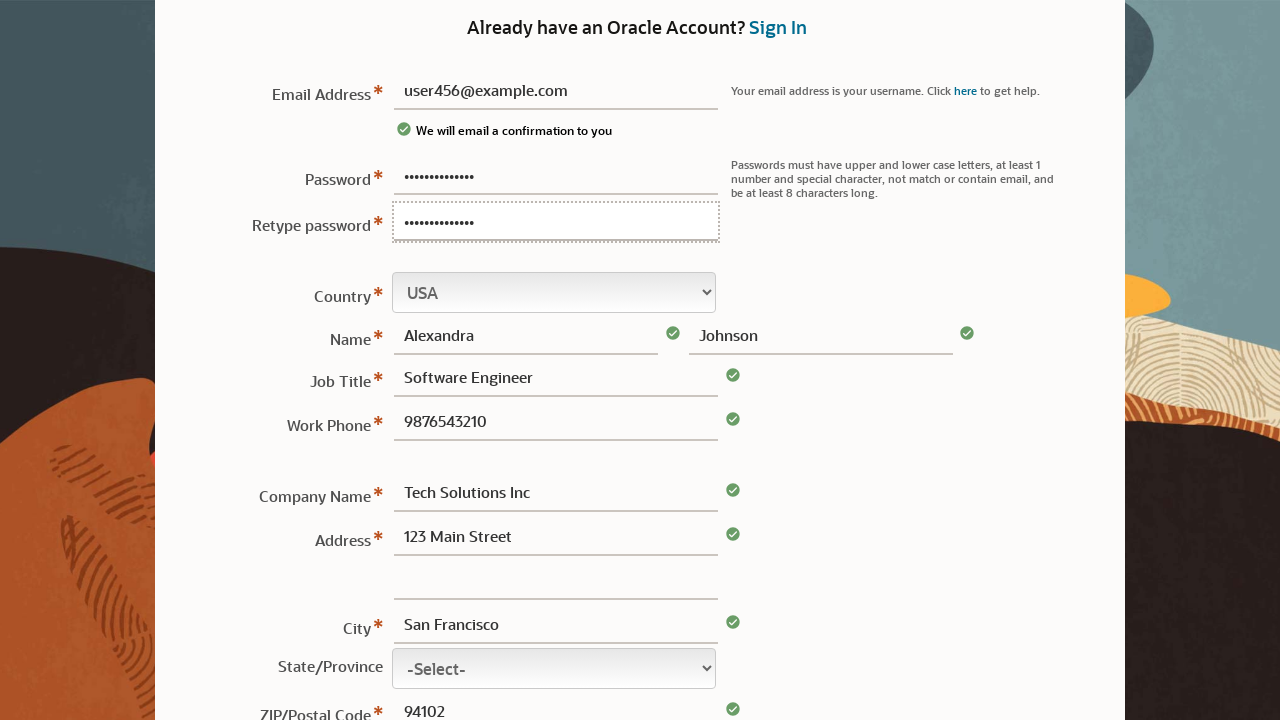

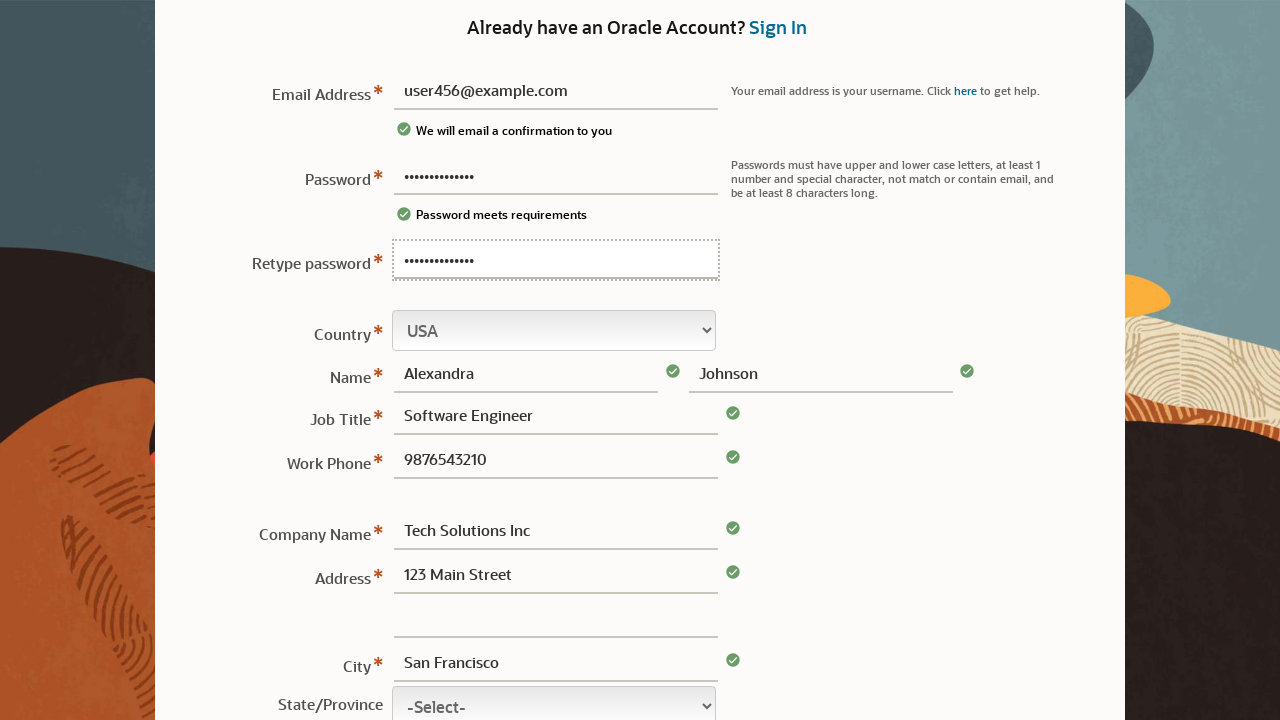